Tests form interaction by selecting a gender radio button and checking all hobby checkboxes

Starting URL: https://demoqa.com/automation-practice-form

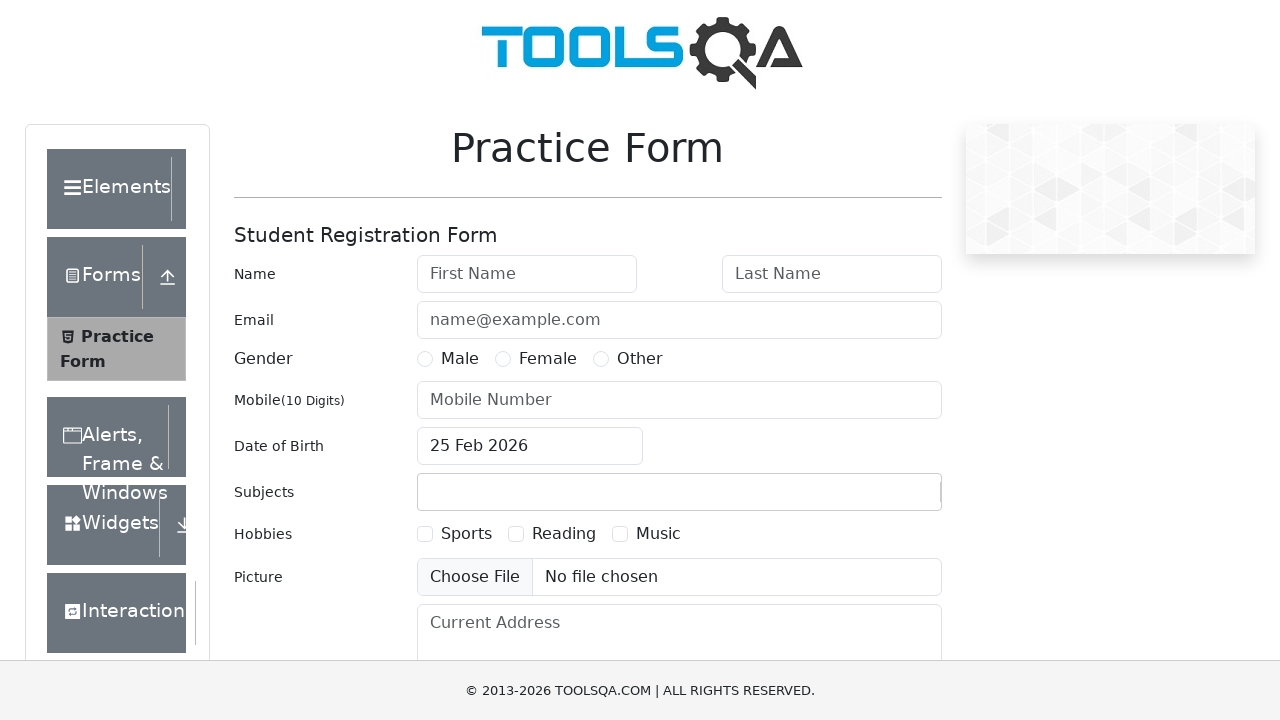

Clicked Female radio button at (548, 359) on label[for='gender-radio-2']
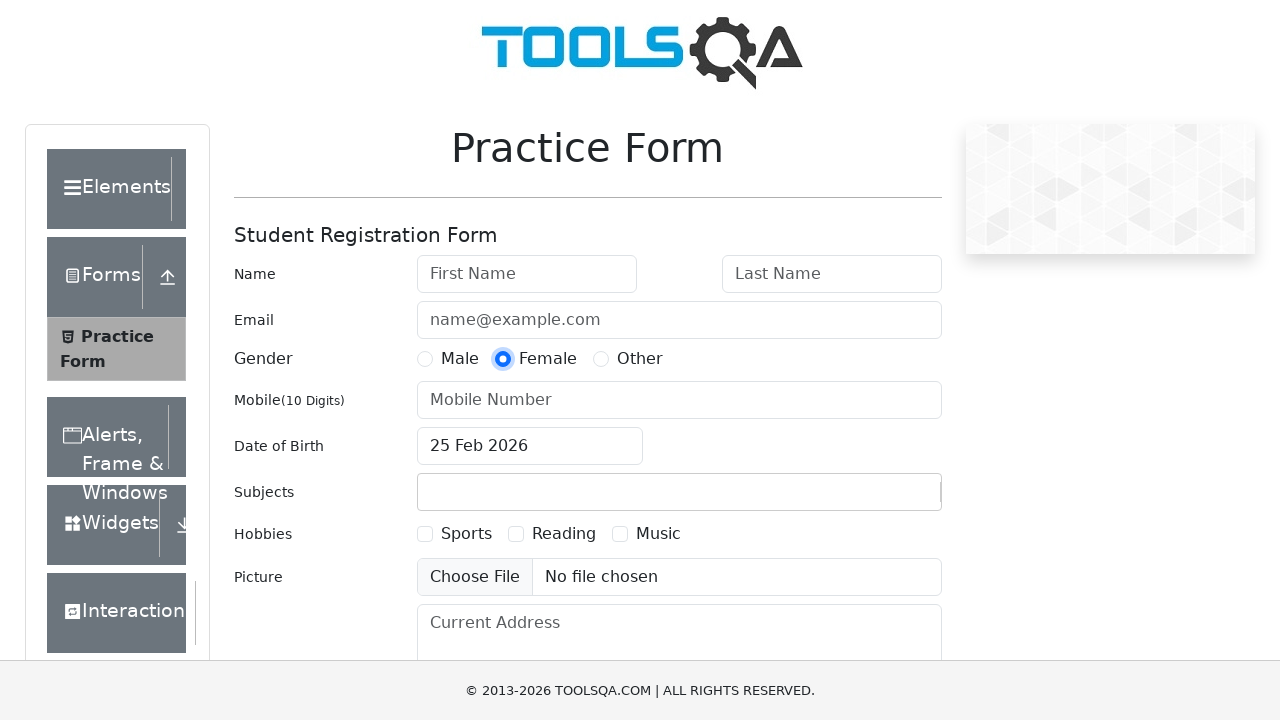

Clicked hobby checkbox at (466, 534) on xpath=//div[@id='hobbiesWrapper']/div[2]//label >> nth=0
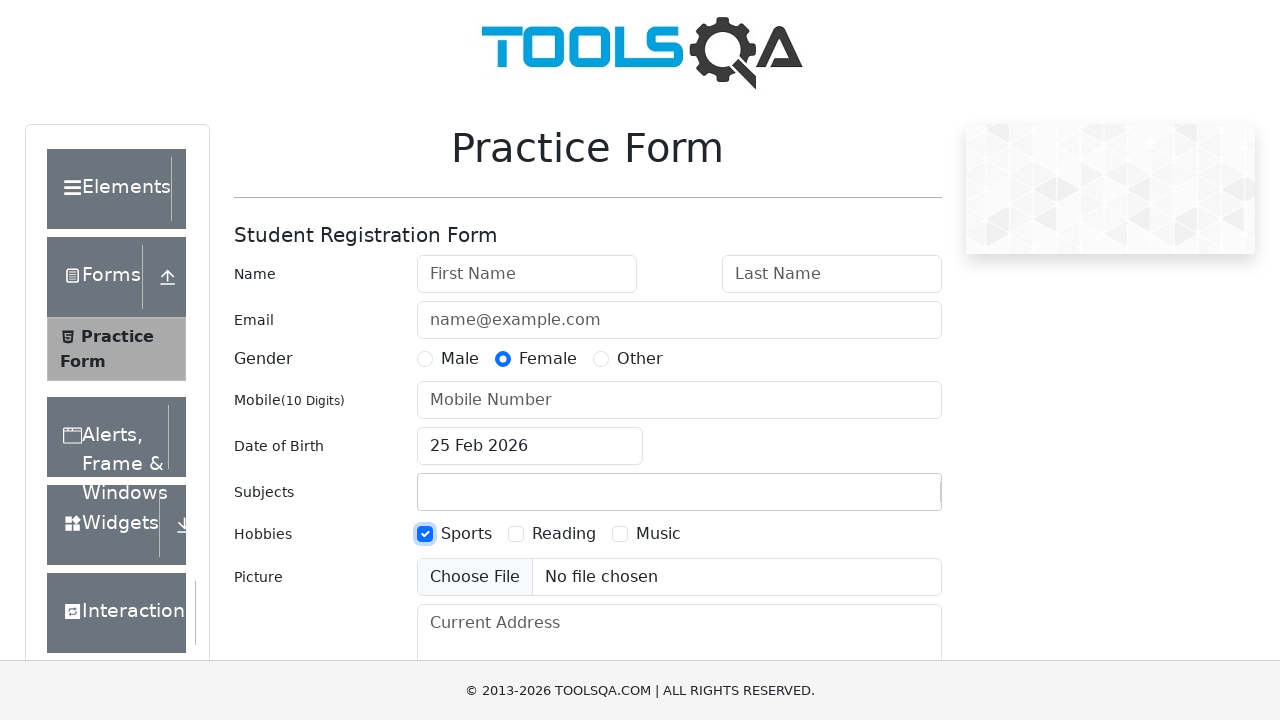

Clicked hobby checkbox at (564, 534) on xpath=//div[@id='hobbiesWrapper']/div[2]//label >> nth=1
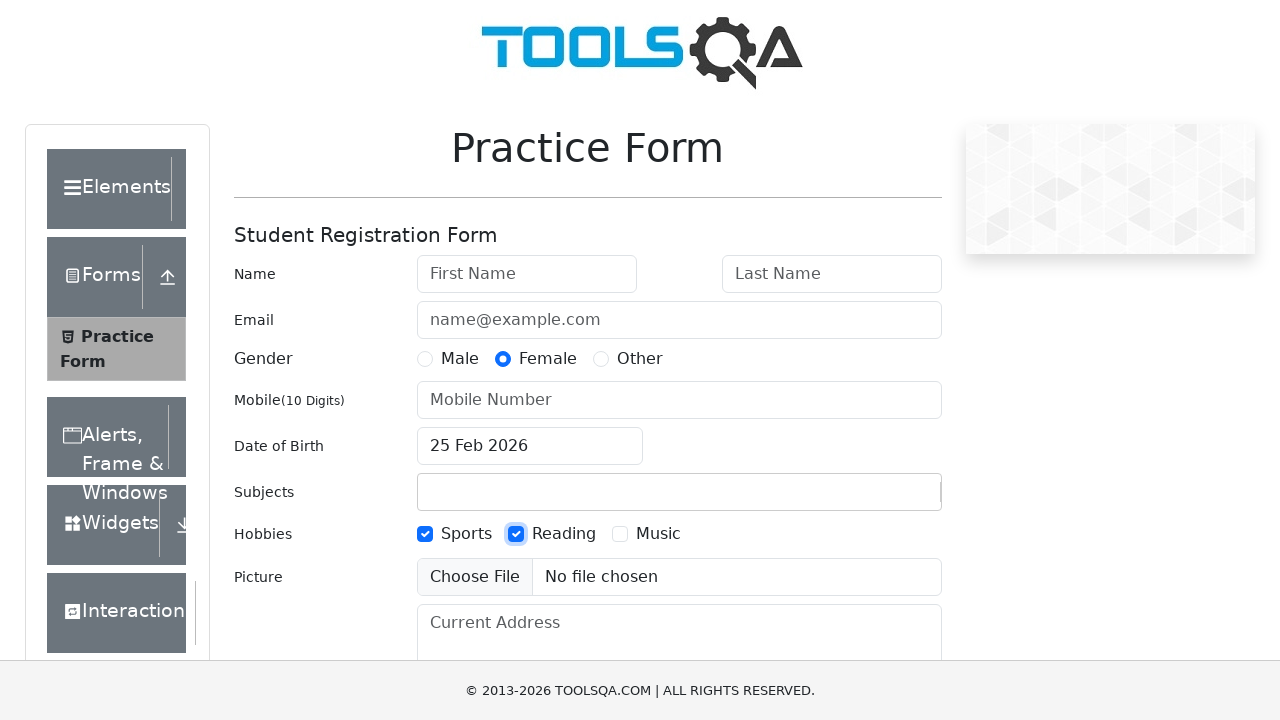

Clicked hobby checkbox at (658, 534) on xpath=//div[@id='hobbiesWrapper']/div[2]//label >> nth=2
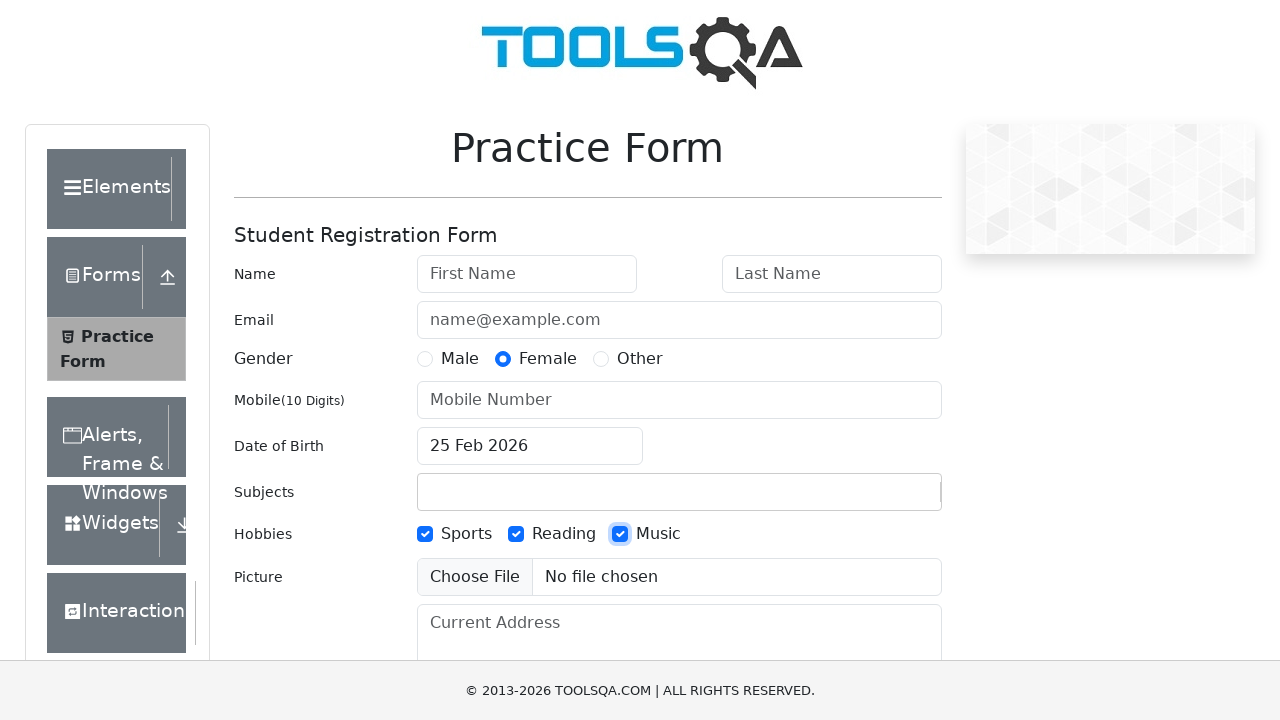

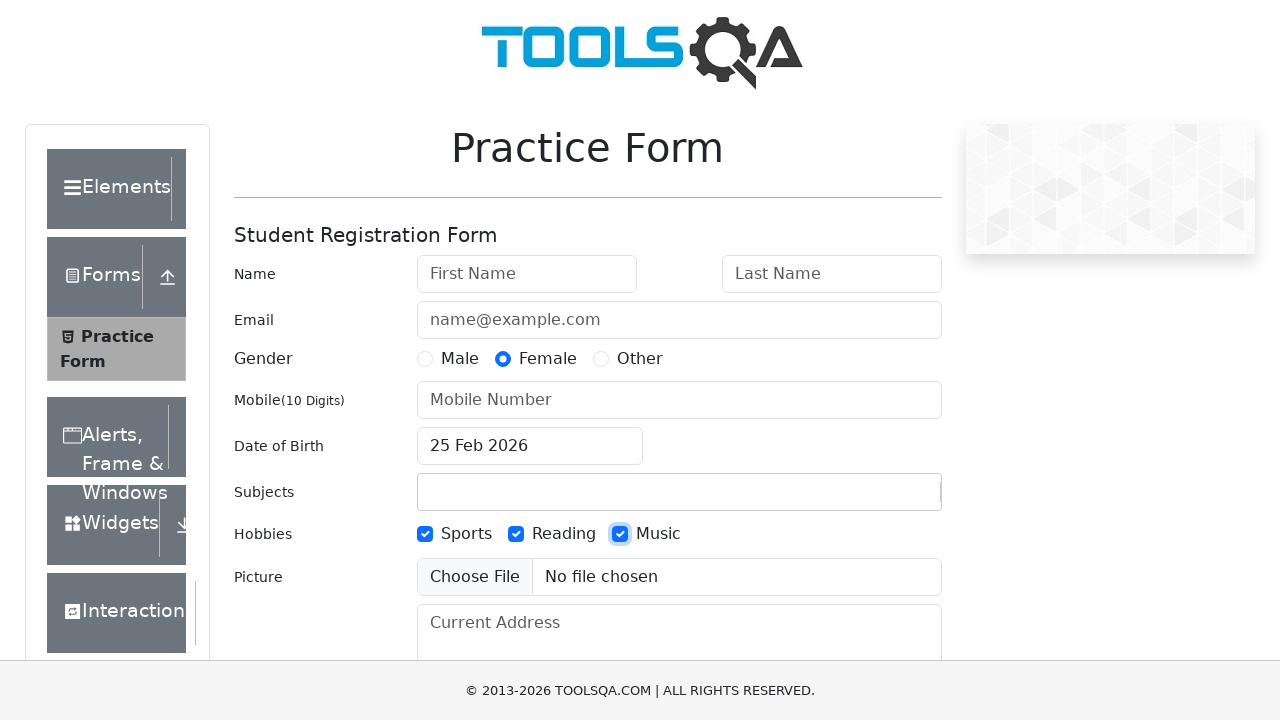